Tests file download functionality by navigating to a download page and clicking a download link to download a file

Starting URL: https://the-internet.herokuapp.com/download

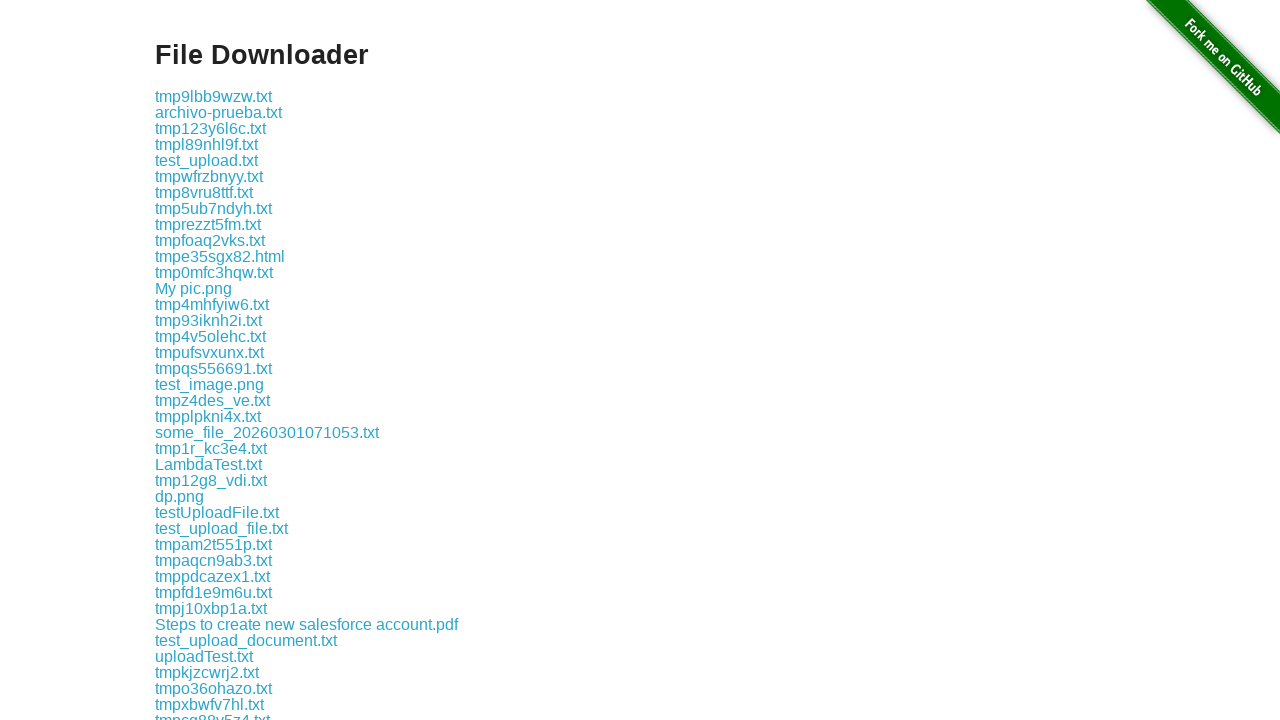

Download page loaded and content element found
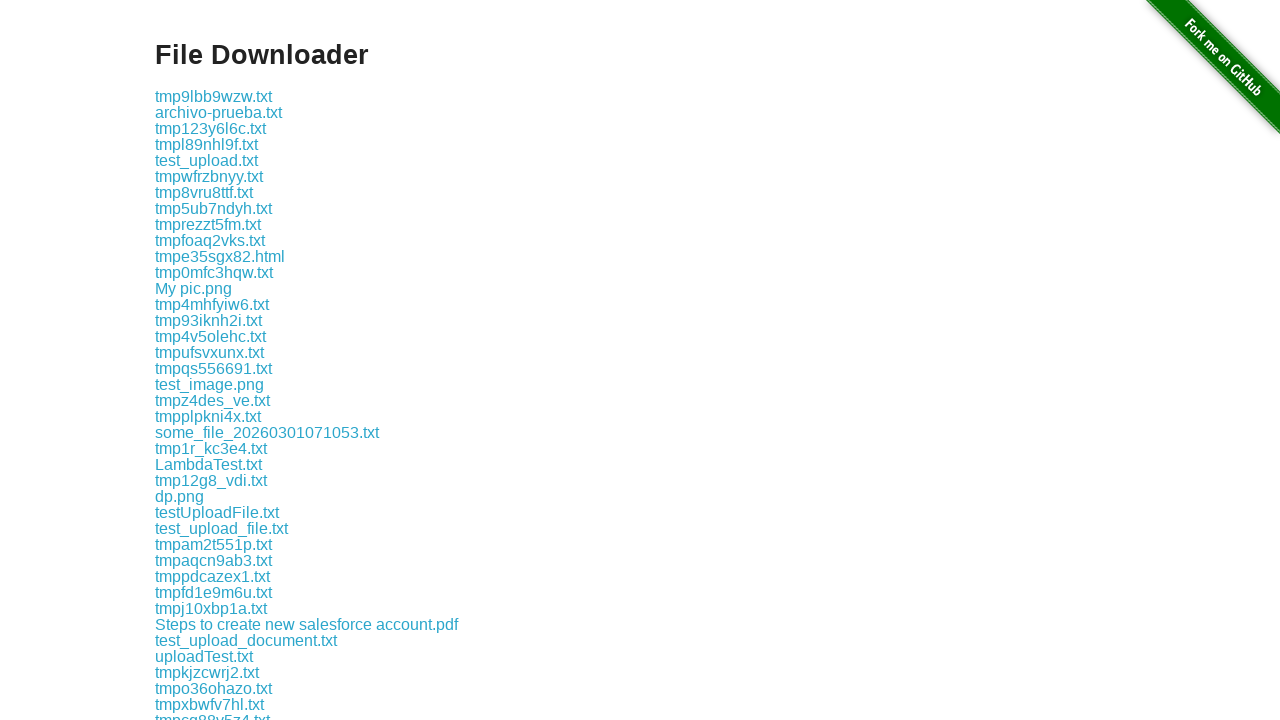

Clicked the 6th download link at (209, 176) on xpath=//*[@id='content']/div/a[6]
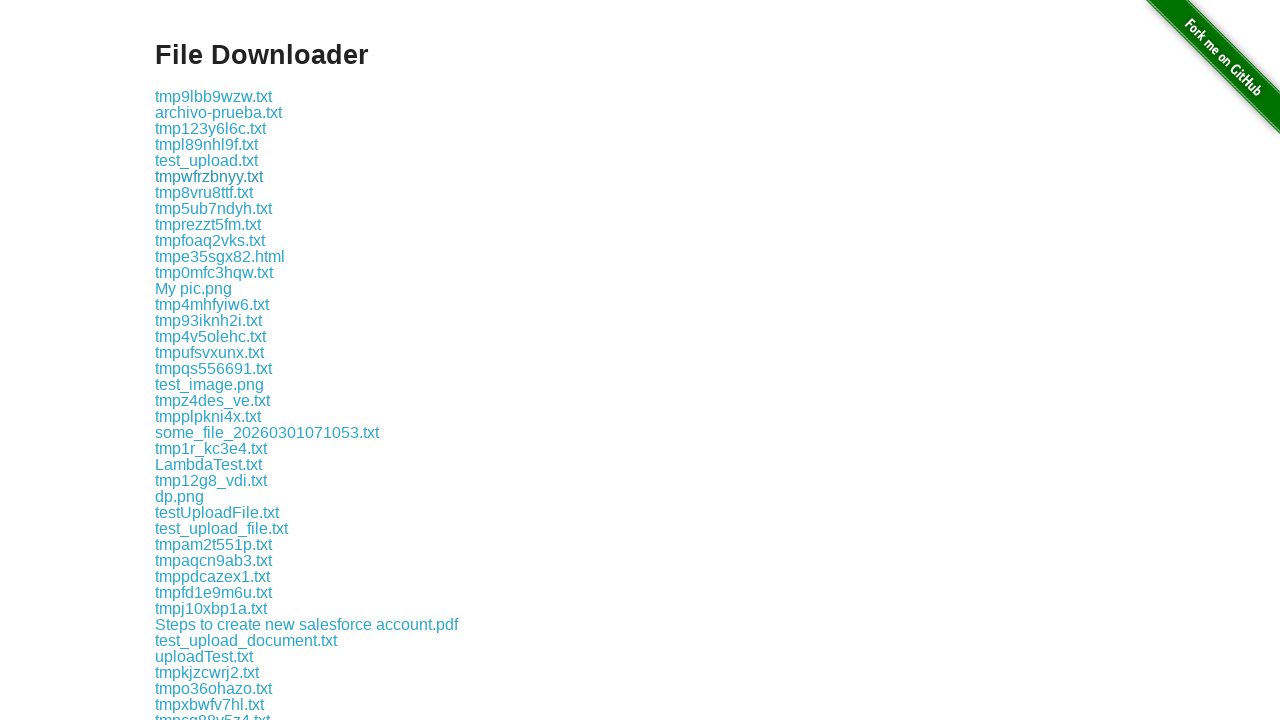

Download object retrieved and download completed
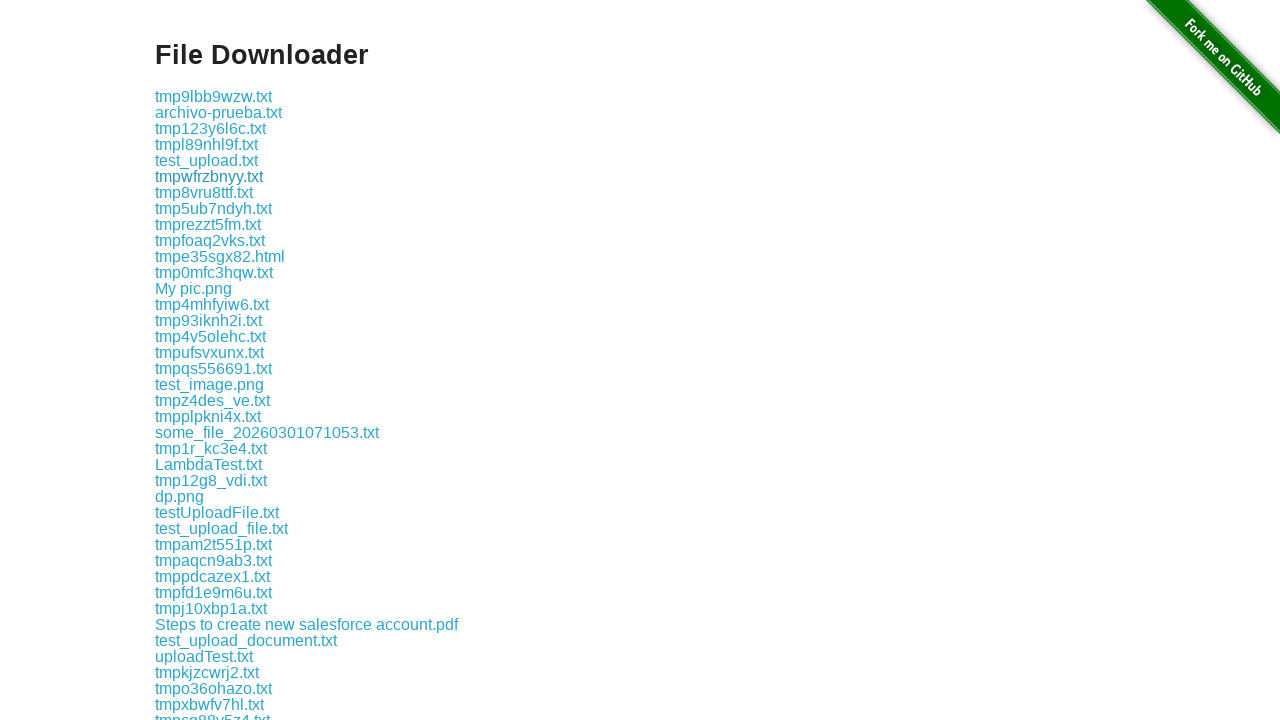

Download verified with filename: tmpwfrzbnyy.txt
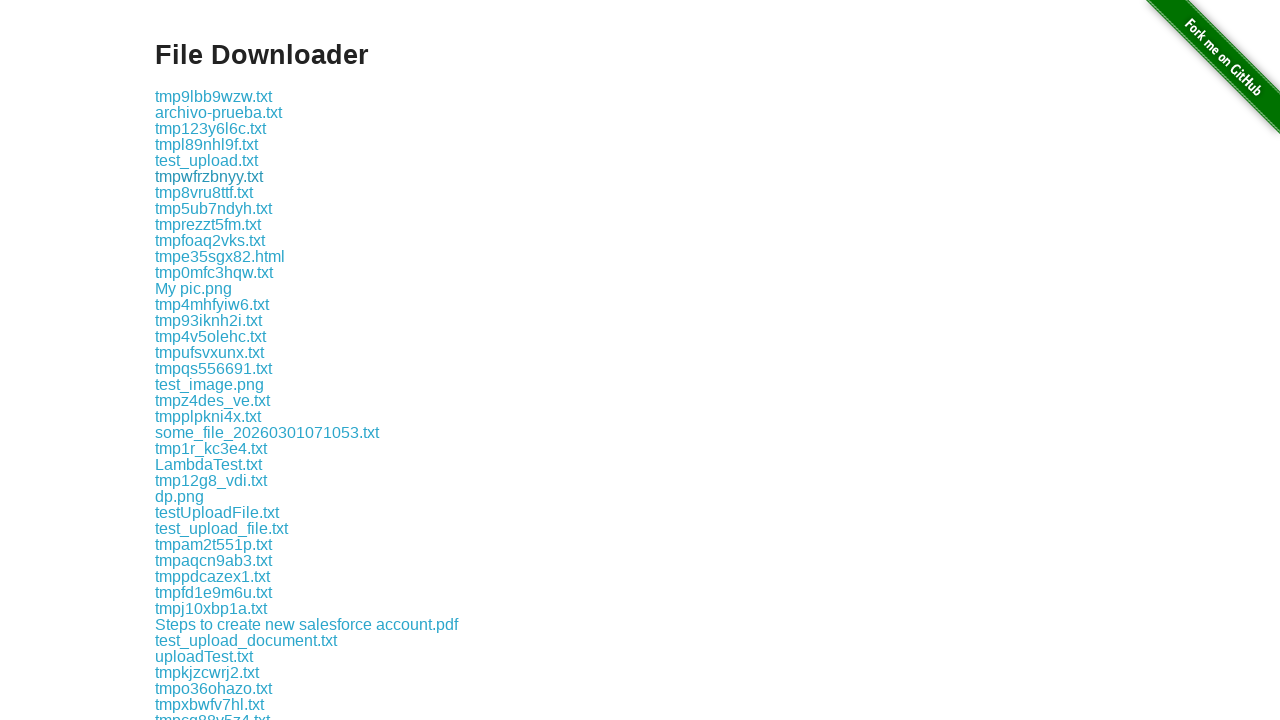

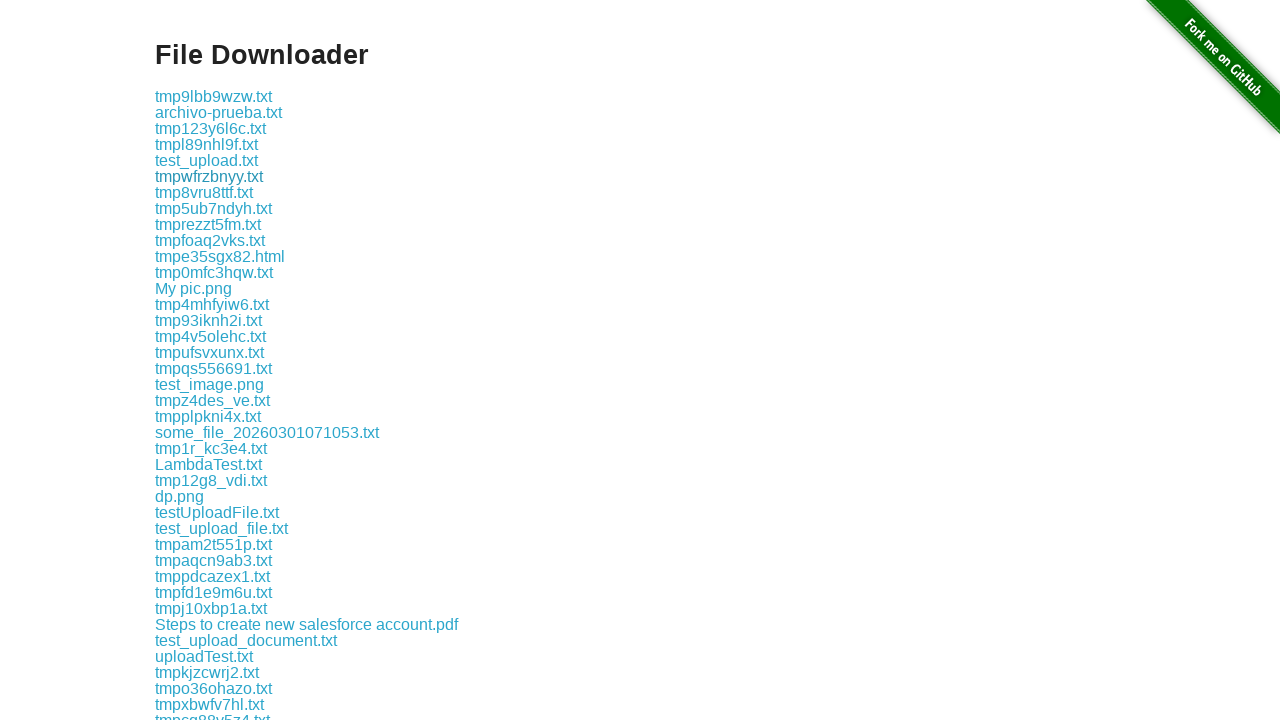